Navigates to VCTC Pune website and maximizes the browser window

Starting URL: https://vctcpune.com/

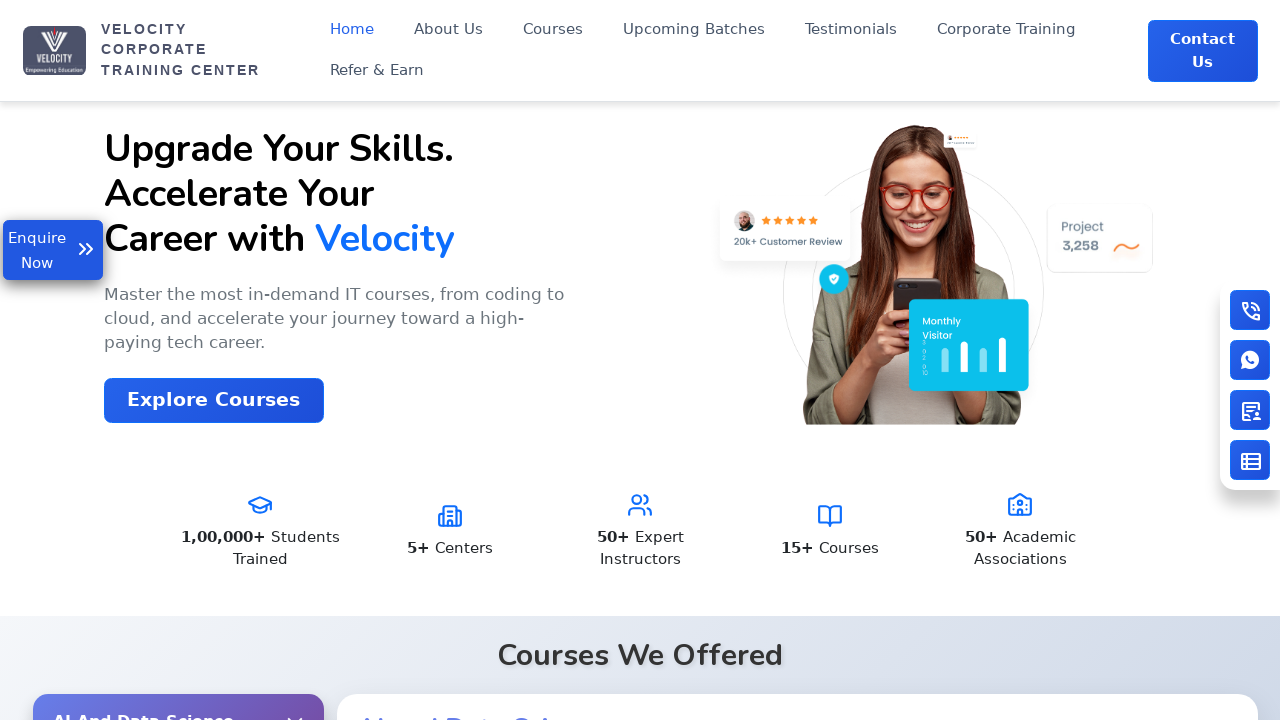

VCTC Pune website loaded and network idle
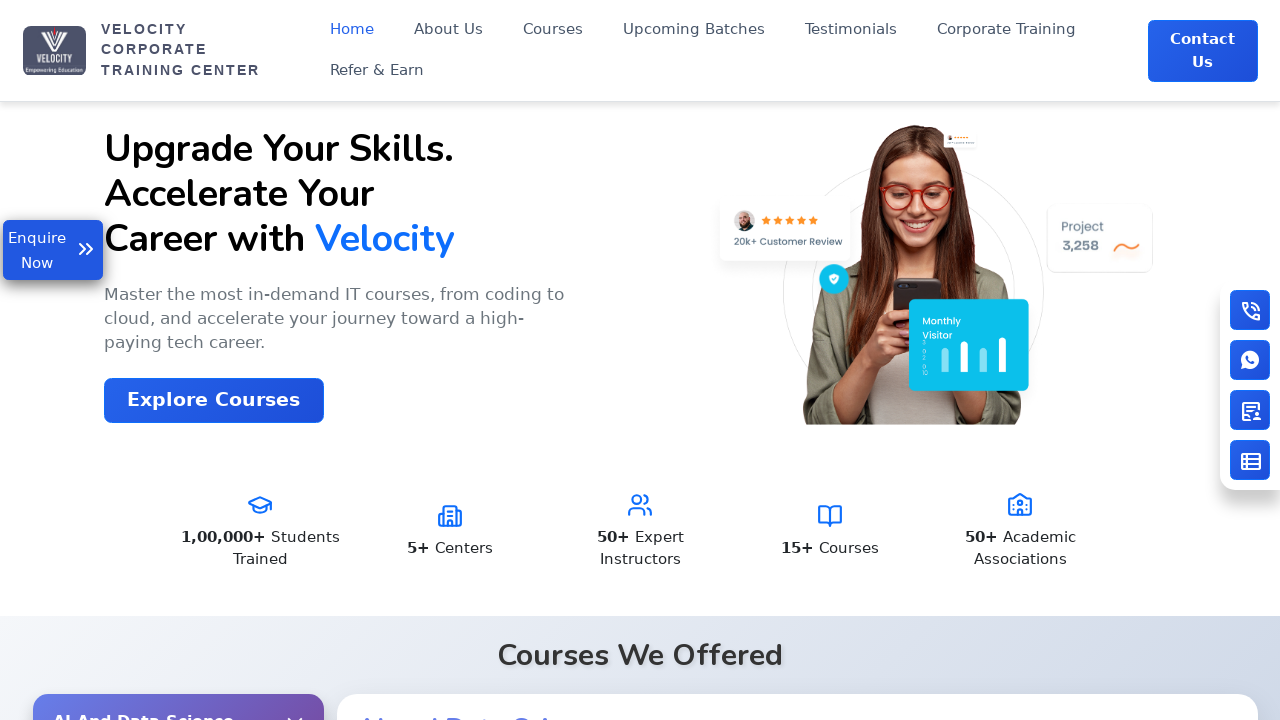

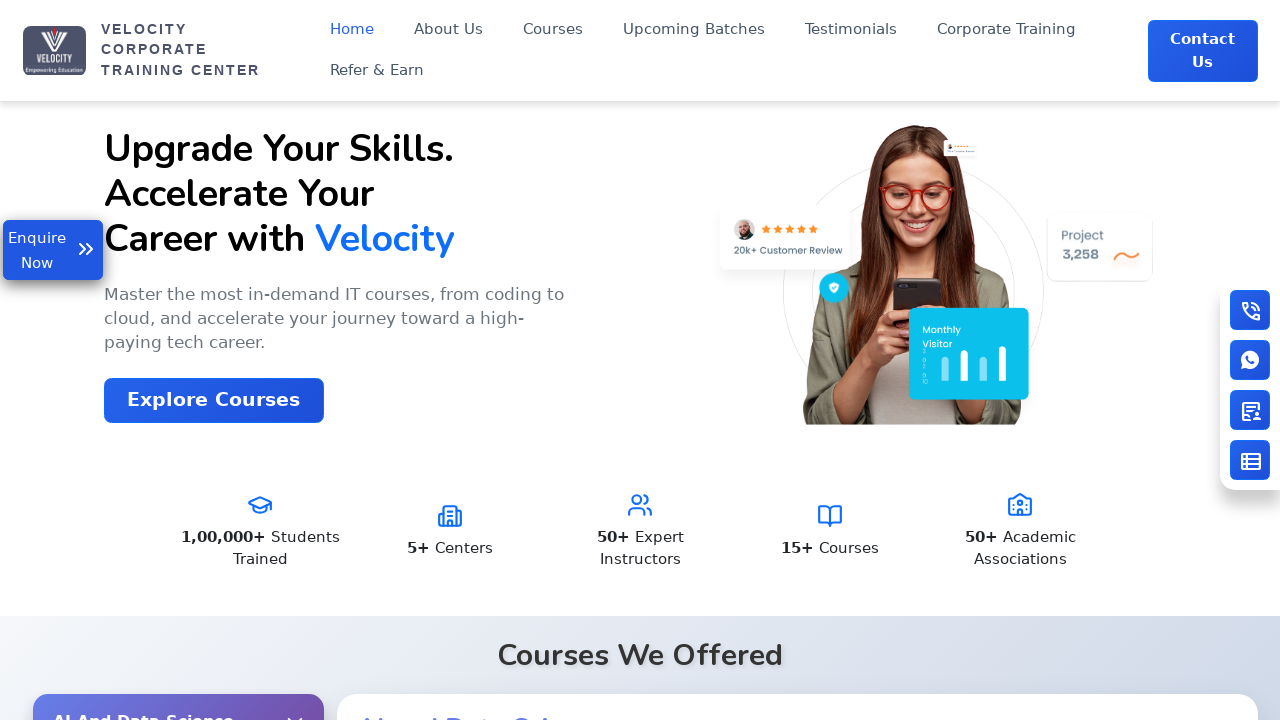